Tests displaying active (uncompleted) items by clicking the Active filter link

Starting URL: https://demo.playwright.dev/todomvc

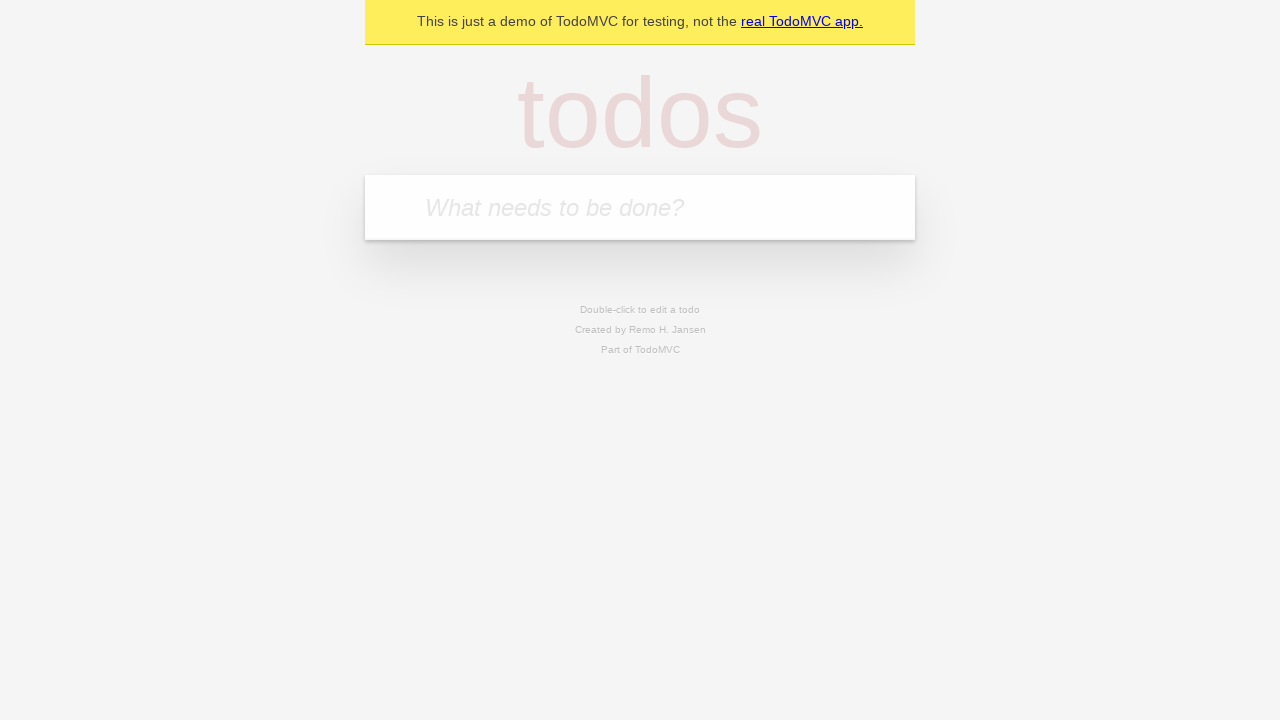

Filled new todo field with 'buy some cheese' on internal:attr=[placeholder="What needs to be done?"i]
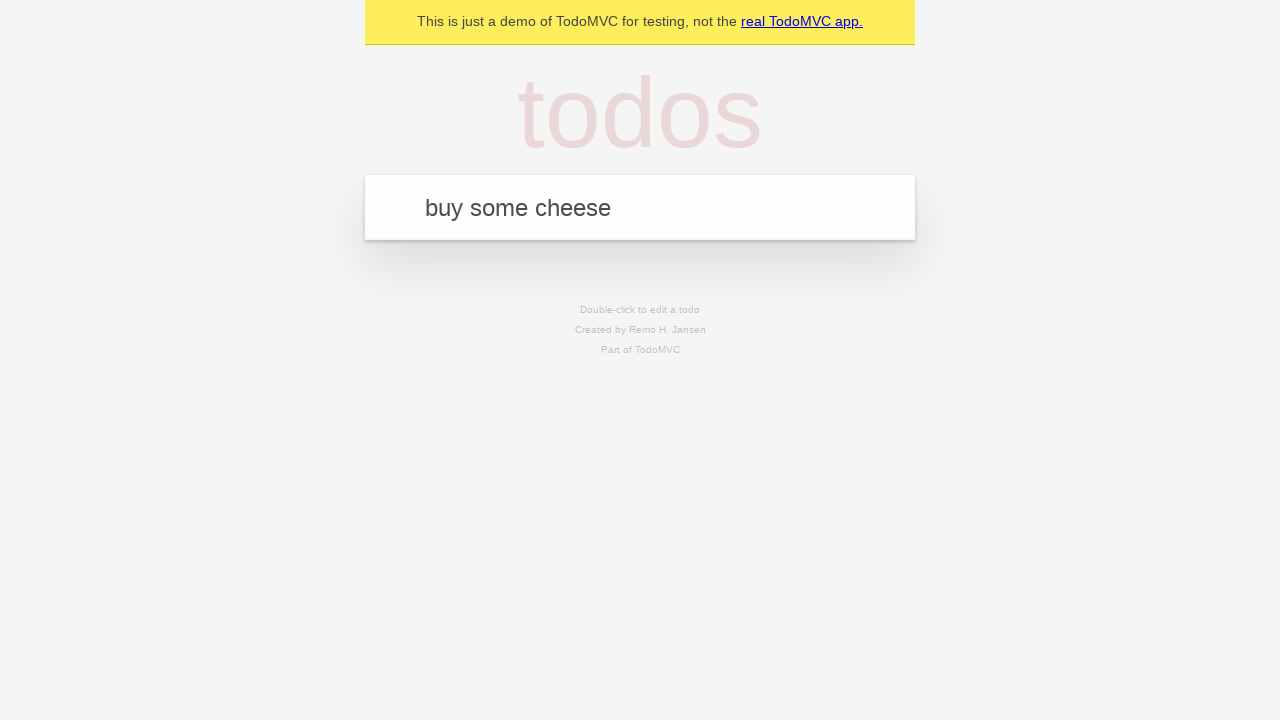

Pressed Enter to add todo 'buy some cheese' on internal:attr=[placeholder="What needs to be done?"i]
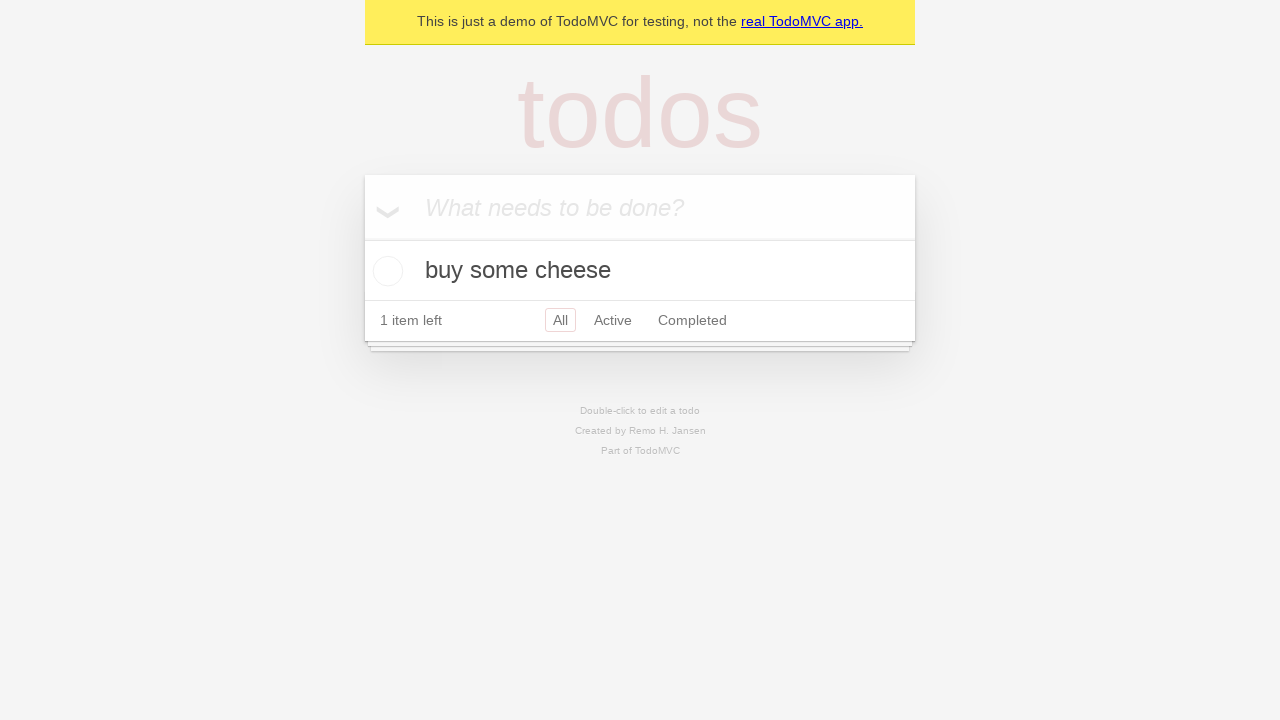

Filled new todo field with 'feed the cat' on internal:attr=[placeholder="What needs to be done?"i]
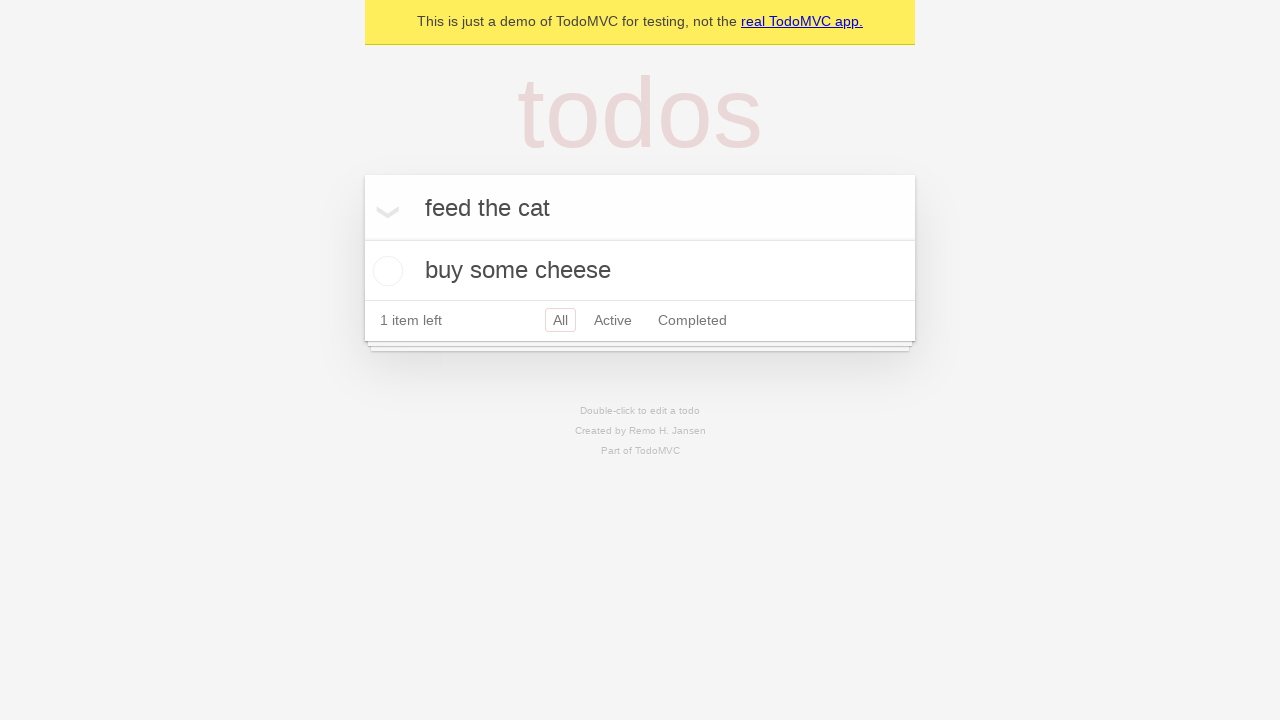

Pressed Enter to add todo 'feed the cat' on internal:attr=[placeholder="What needs to be done?"i]
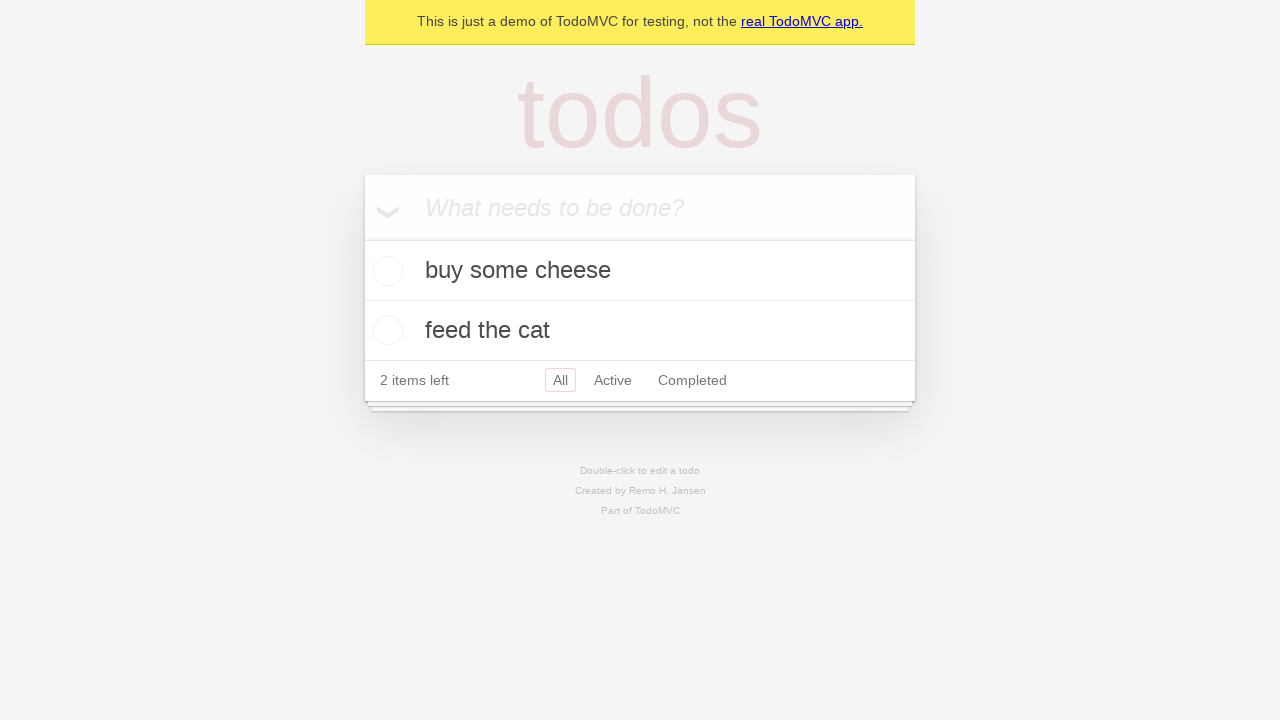

Filled new todo field with 'book a doctors appointment' on internal:attr=[placeholder="What needs to be done?"i]
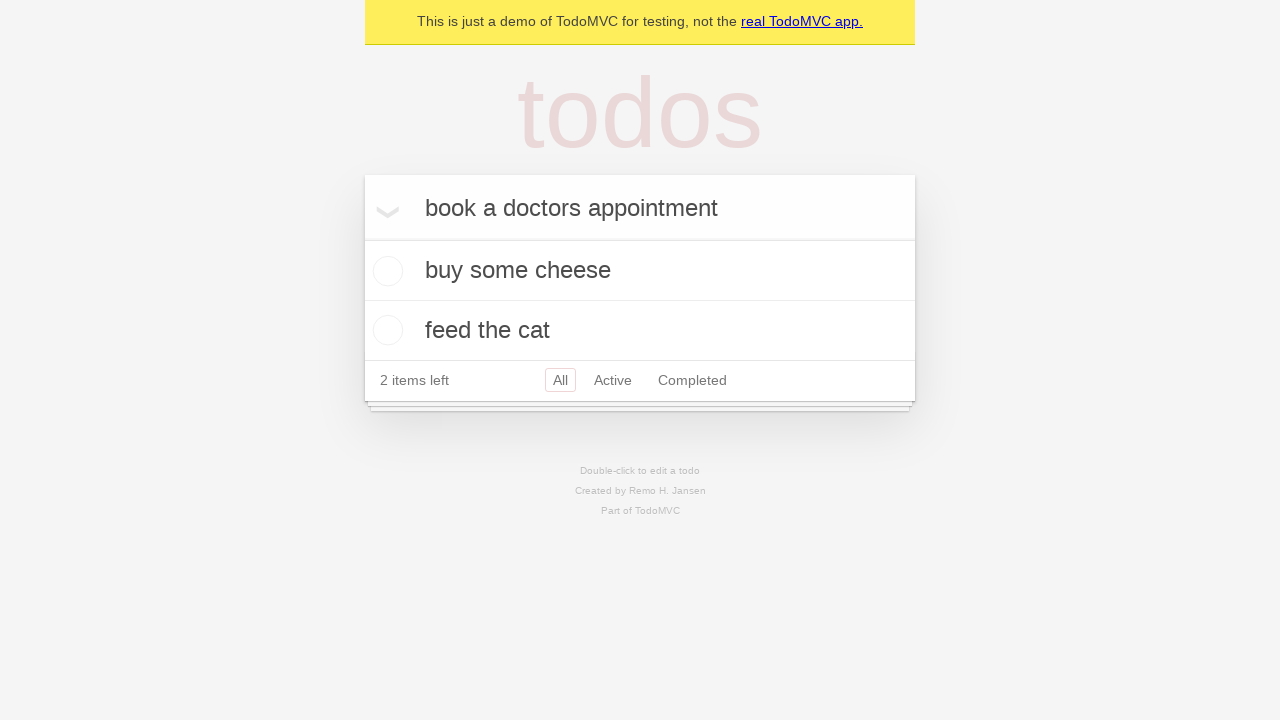

Pressed Enter to add todo 'book a doctors appointment' on internal:attr=[placeholder="What needs to be done?"i]
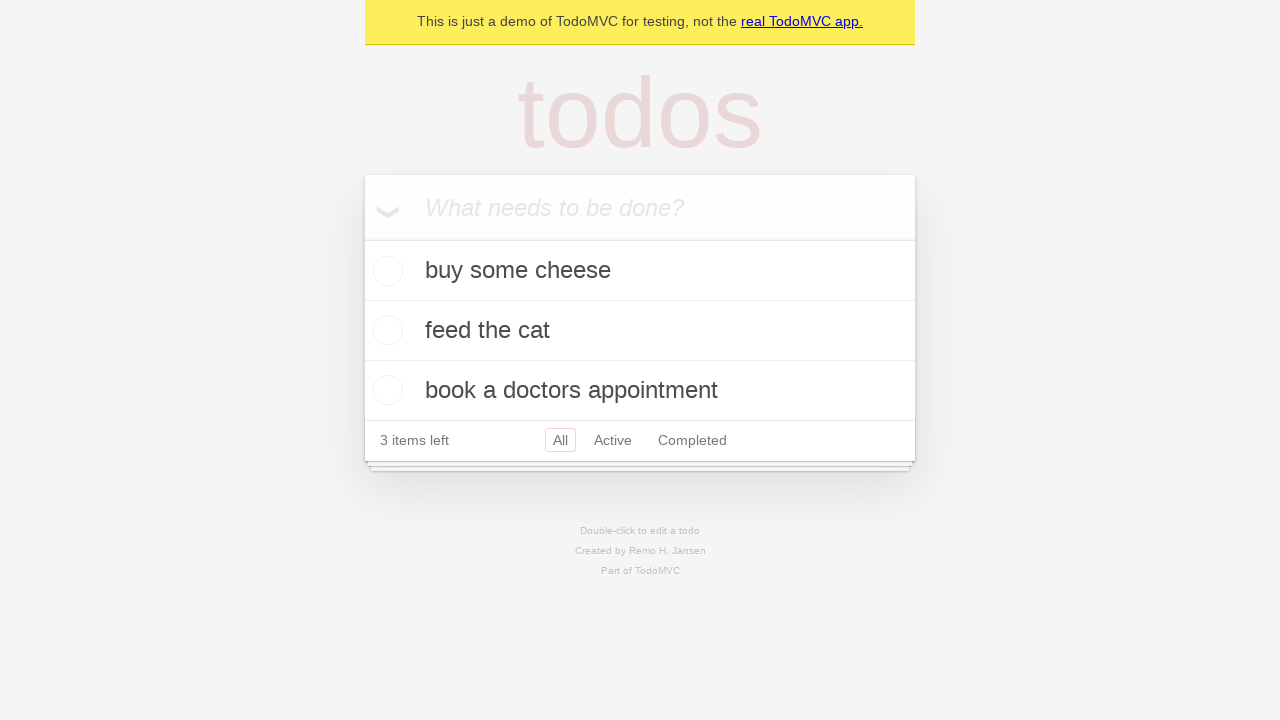

Checked the second todo item at (385, 330) on .todo-list li .toggle >> nth=1
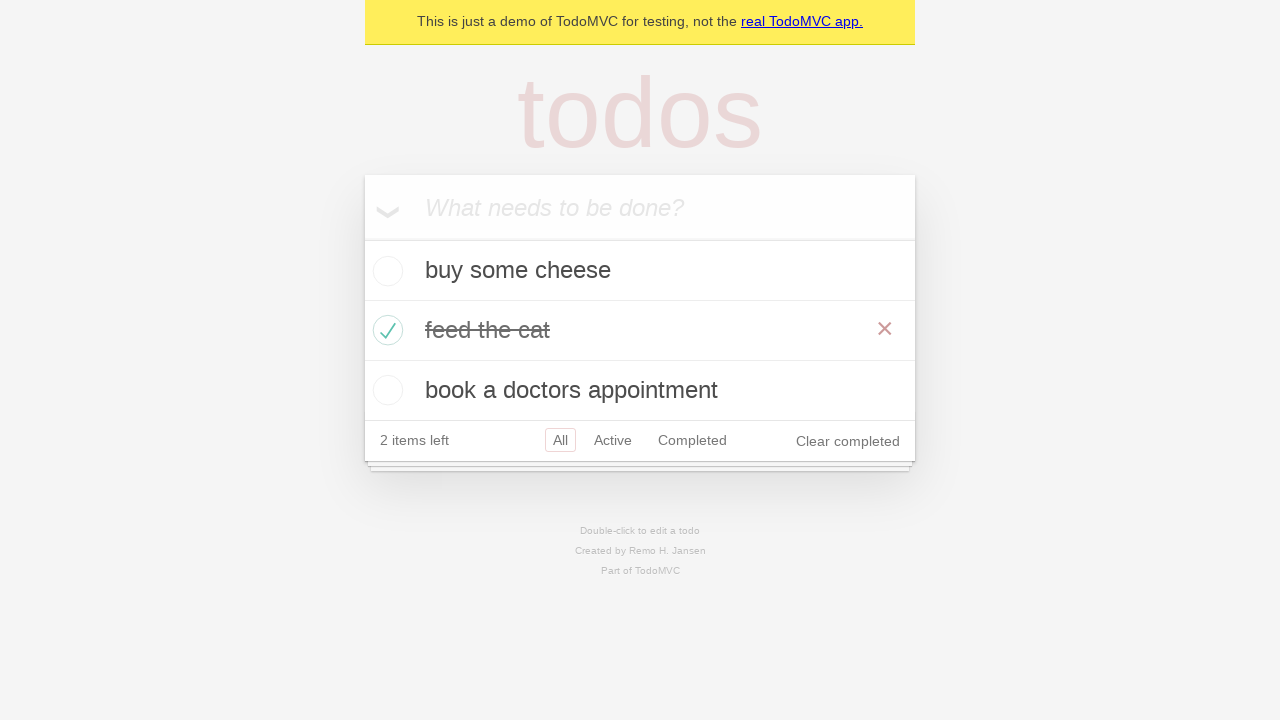

Clicked the Active filter link at (613, 440) on internal:role=link[name="Active"i]
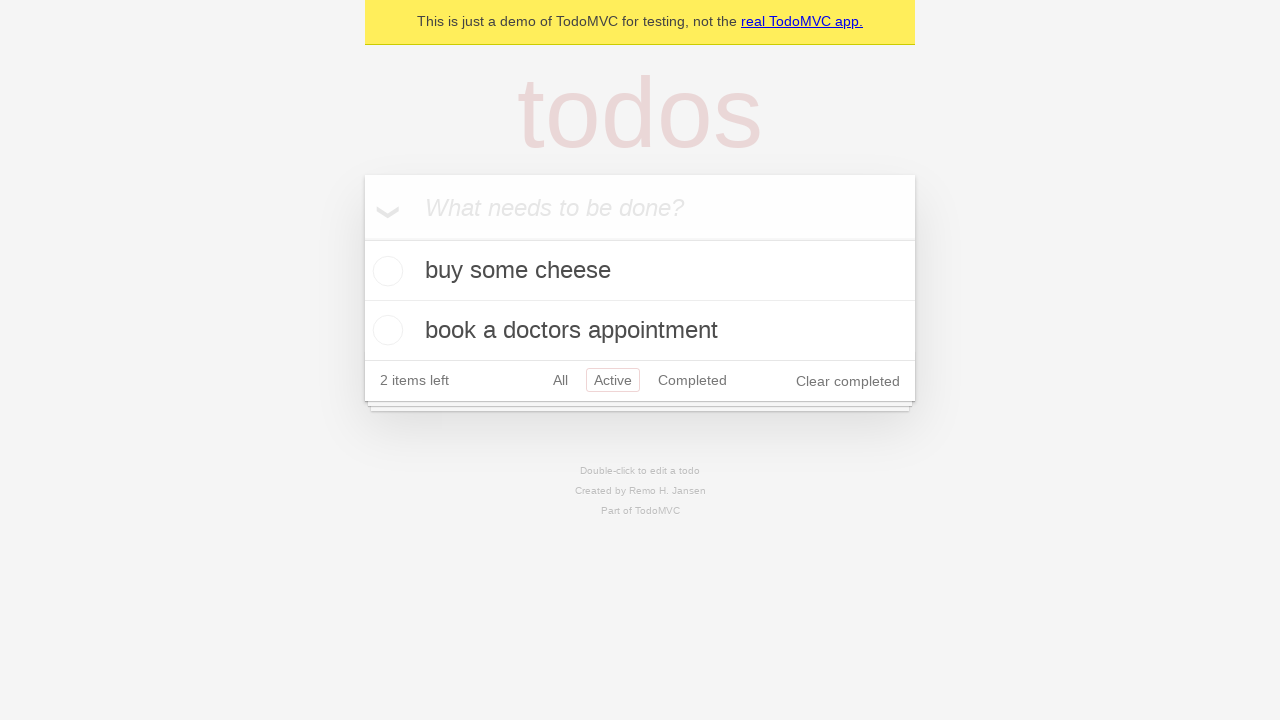

Waited for filtered view showing 2 active items
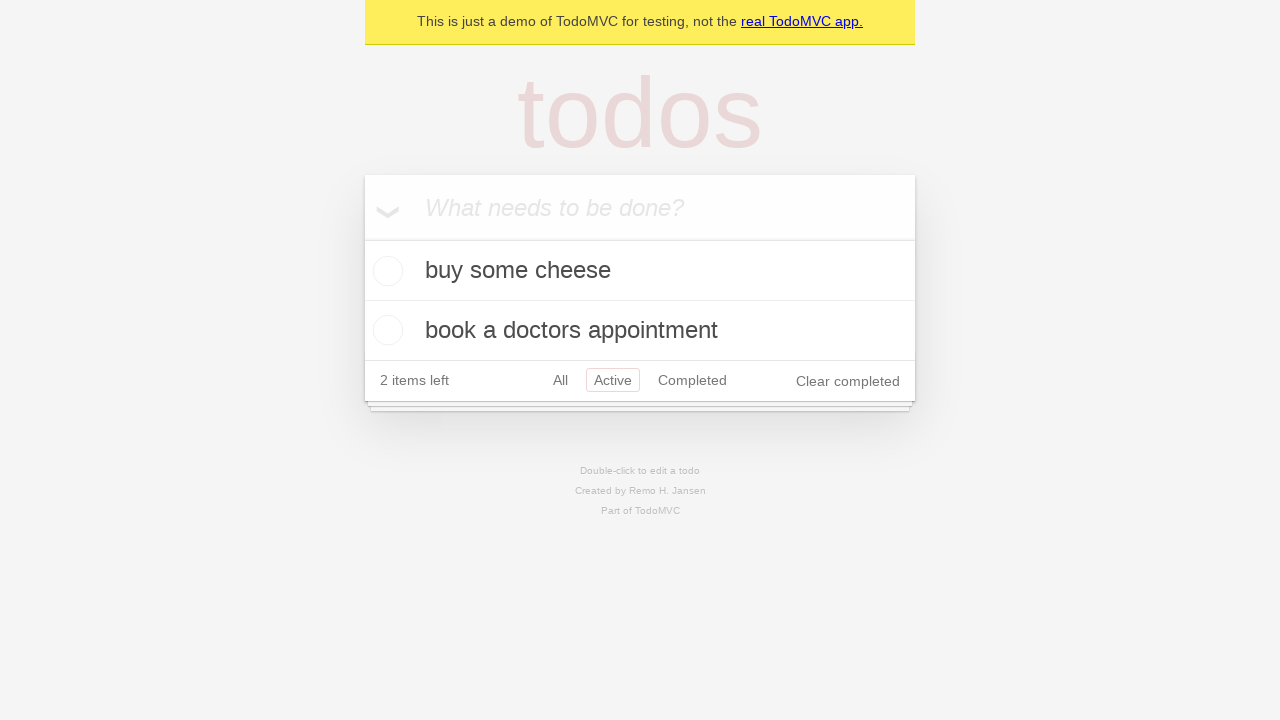

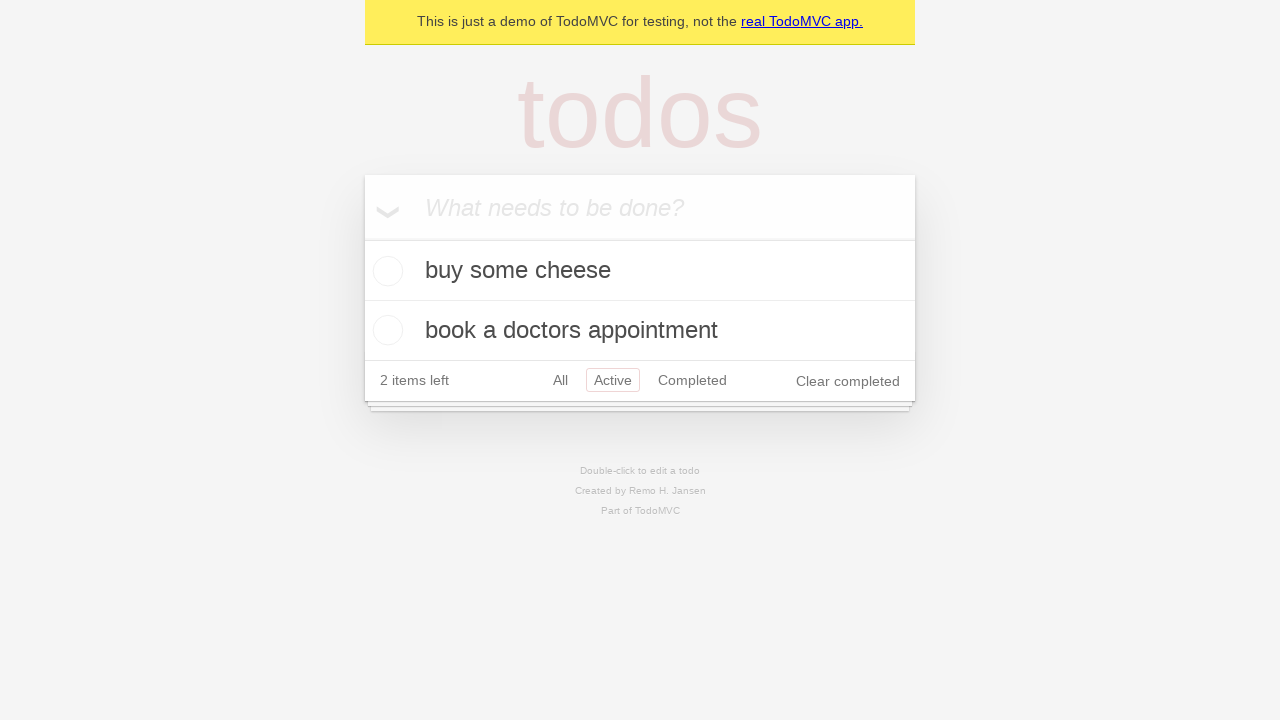